Tests menu hover functionality by moving the mouse to a menu item to reveal a dropdown submenu, then clicking on a submenu option.

Starting URL: https://demoqa.com/menu

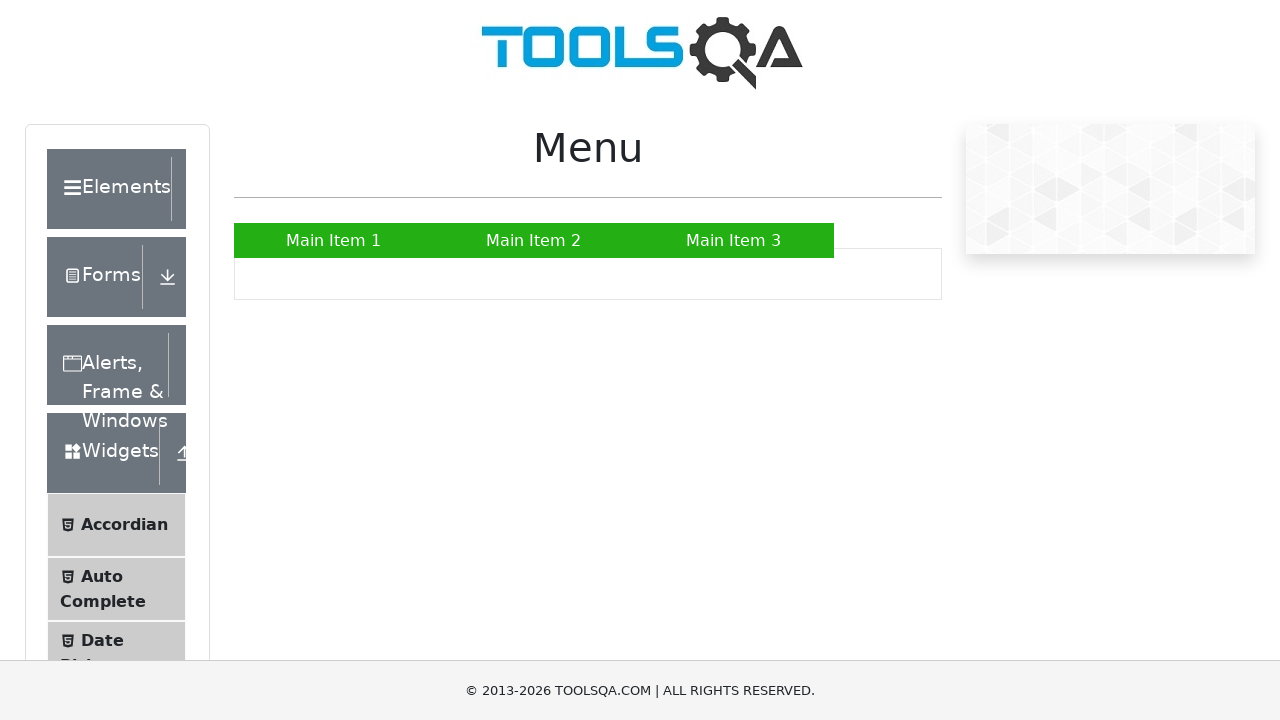

Hovered over the second menu item to reveal submenu at (534, 240) on xpath=//*[@id='nav']/li[2]/a
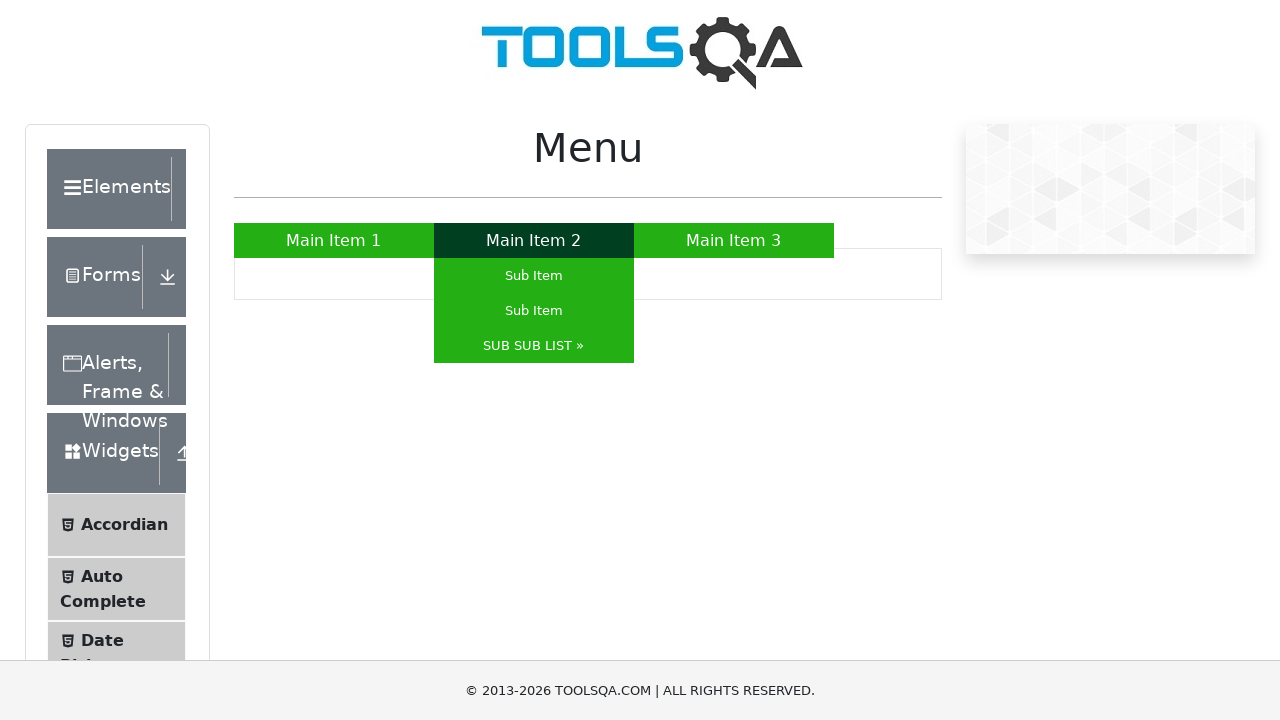

Waited for submenu to appear
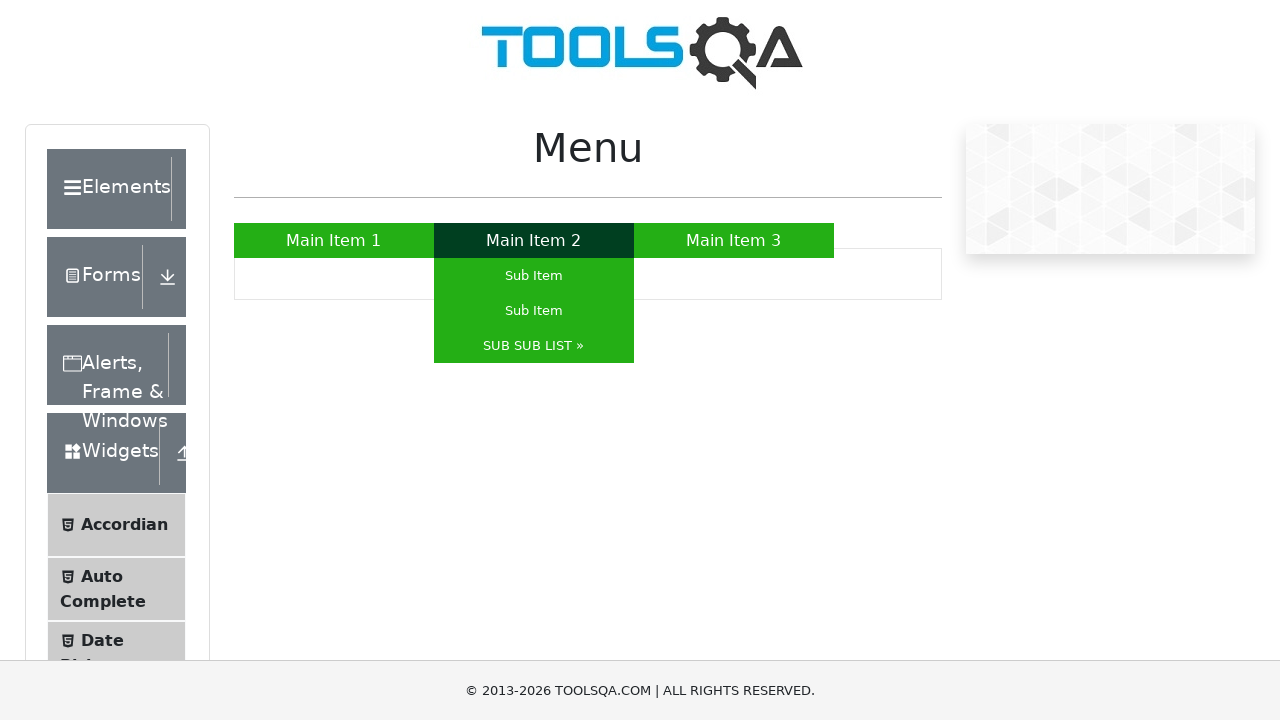

Clicked on the second submenu item at (534, 310) on xpath=//*[@id='nav']/li[2]/ul/li[2]/a
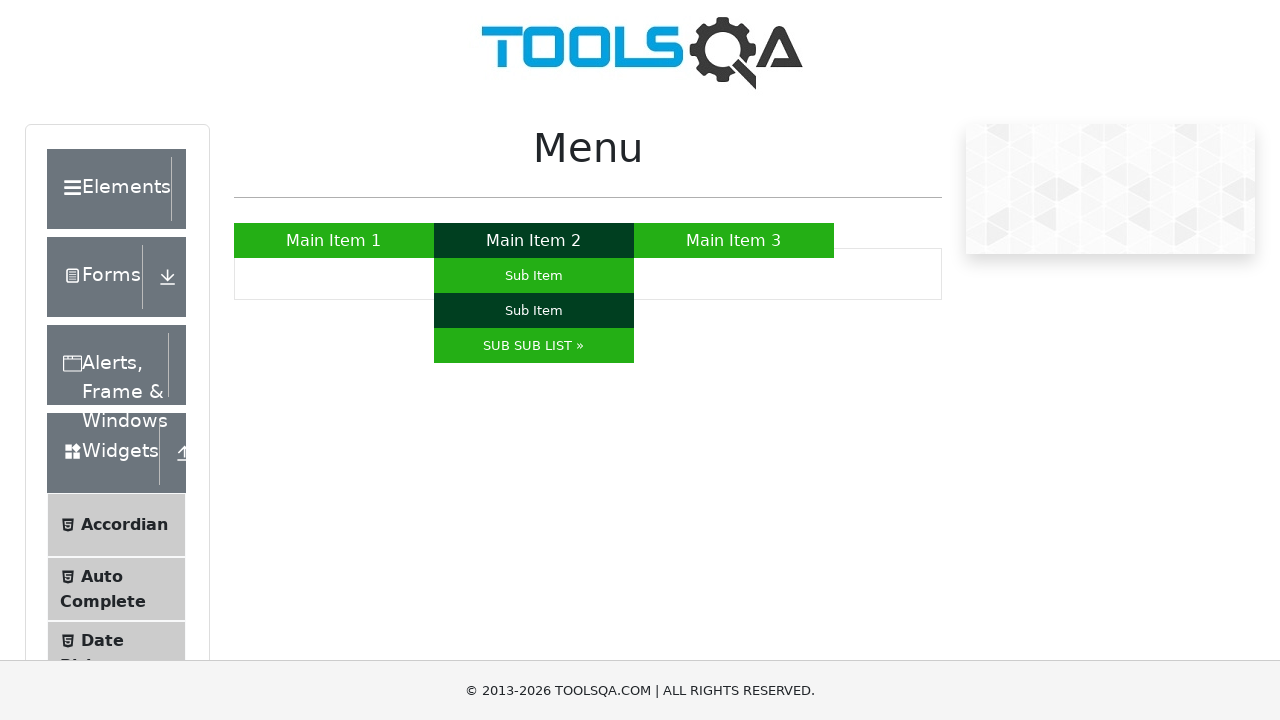

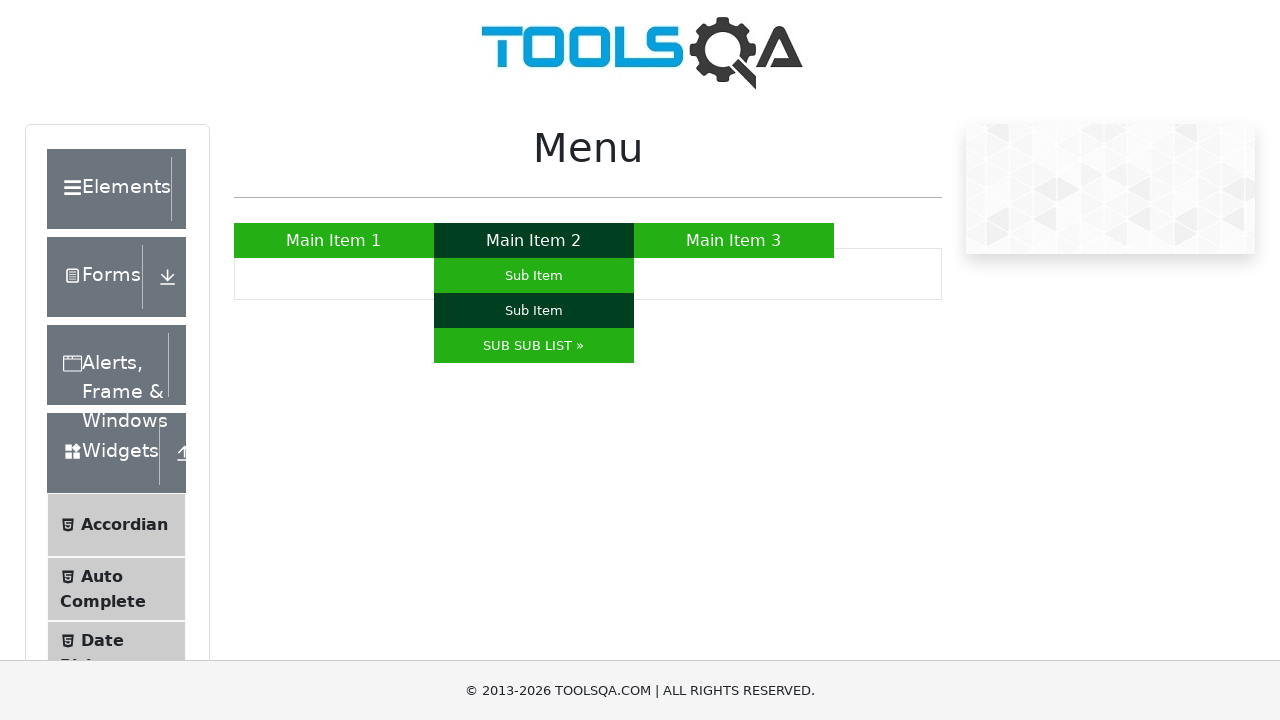